Navigates to a QR code generator website and locates the generated QR code image element

Starting URL: https://qrcode.tec-it.com/en

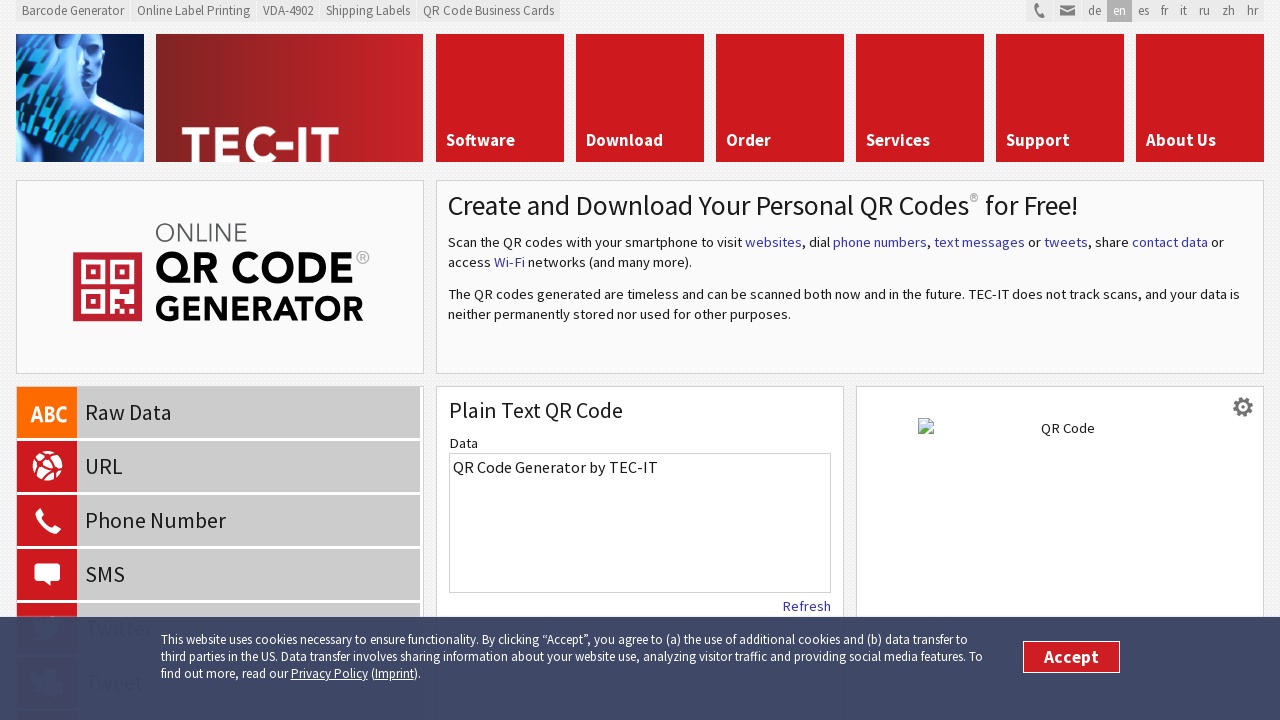

Navigated to QR code generator website
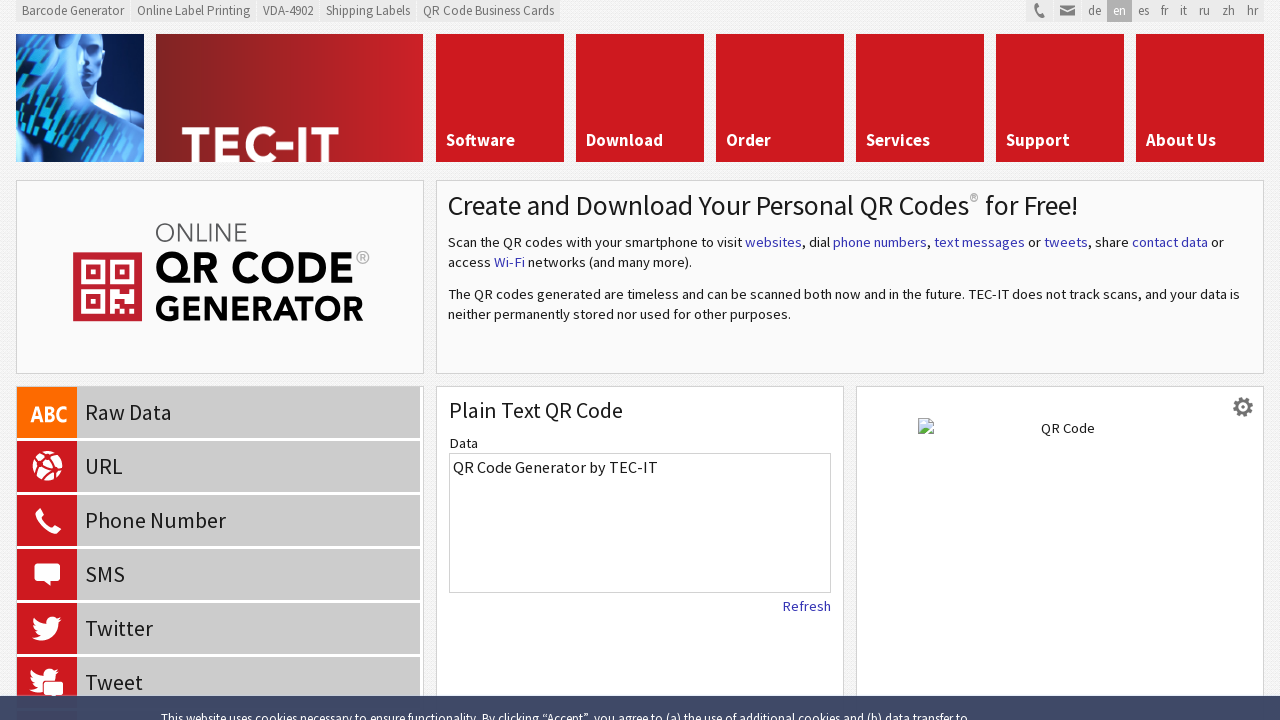

QR code image element loaded and located
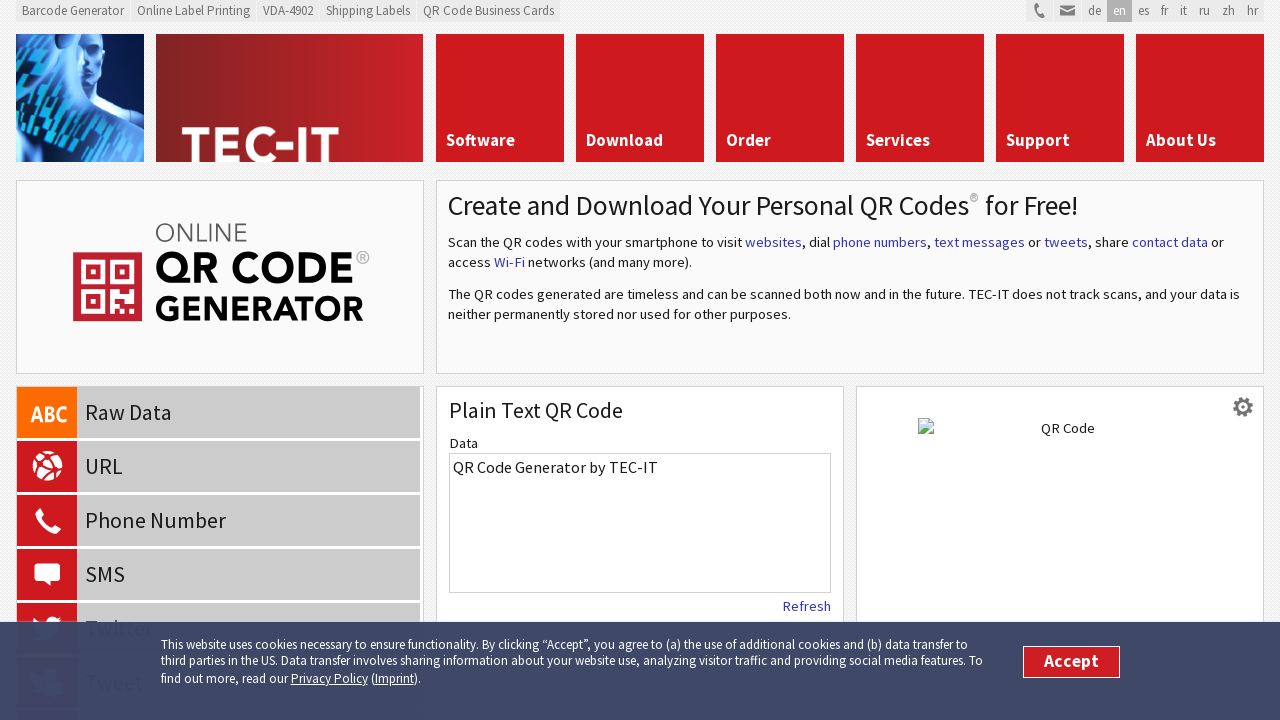

Retrieved QR code image source URL
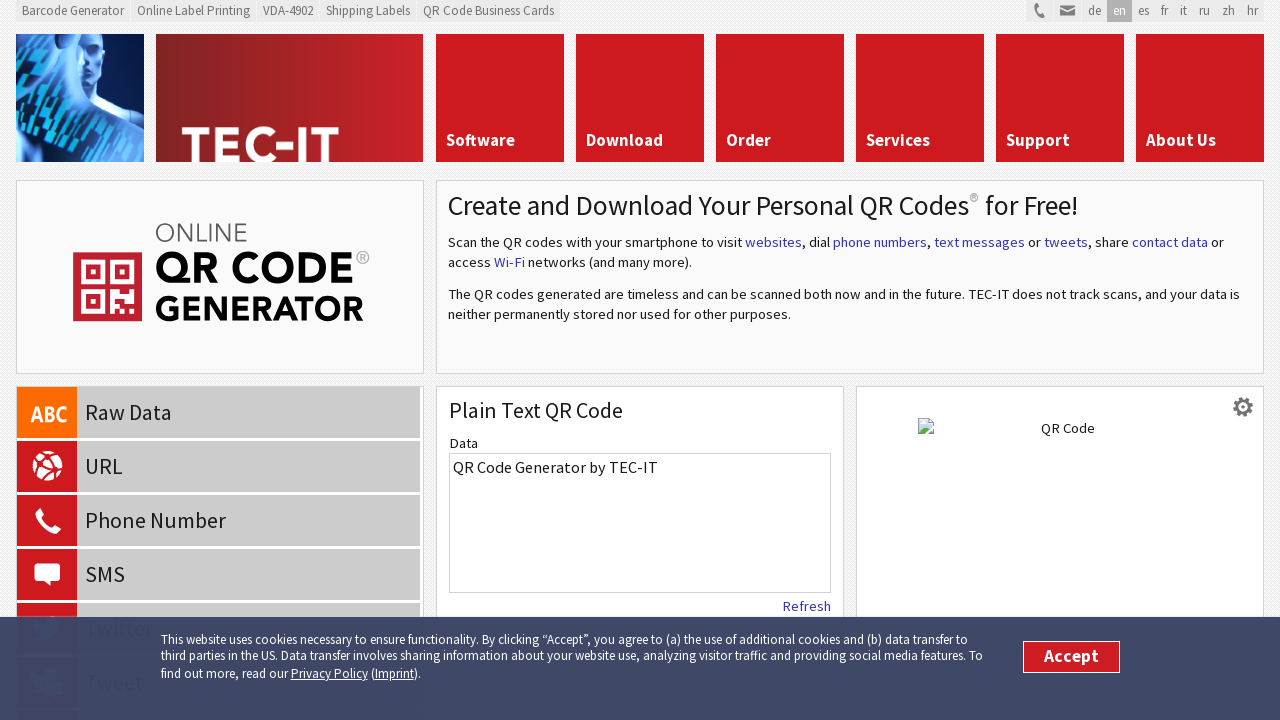

Verified QR code image URL is valid and not empty
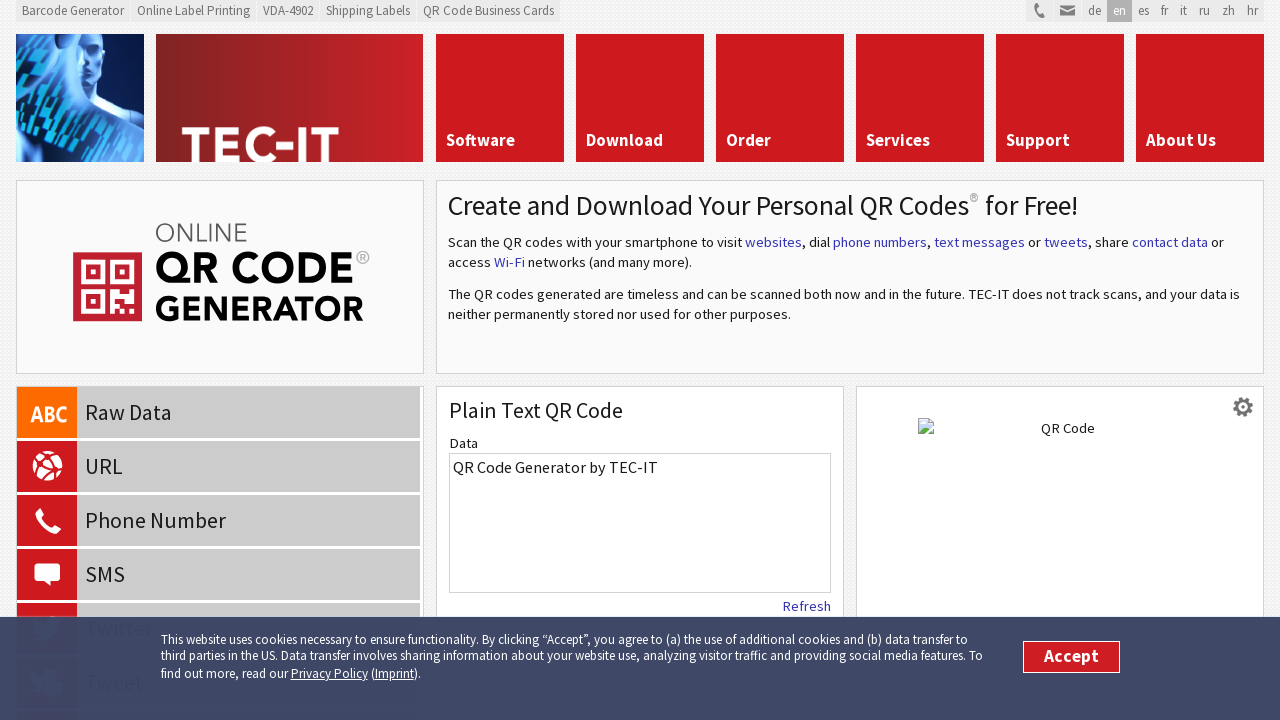

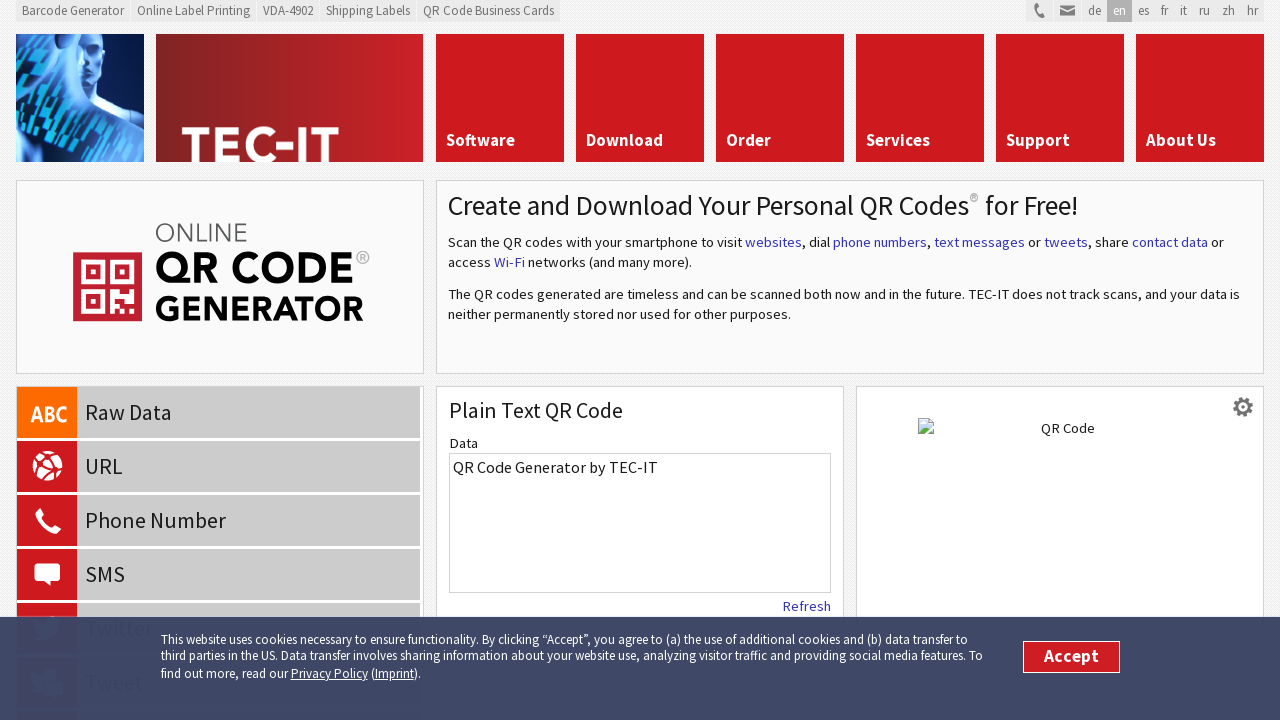